Tests the text box form on DemoQA by filling in user details (full name, email, current address, permanent address) and verifying the output displays correctly after submission.

Starting URL: https://demoqa.com/text-box

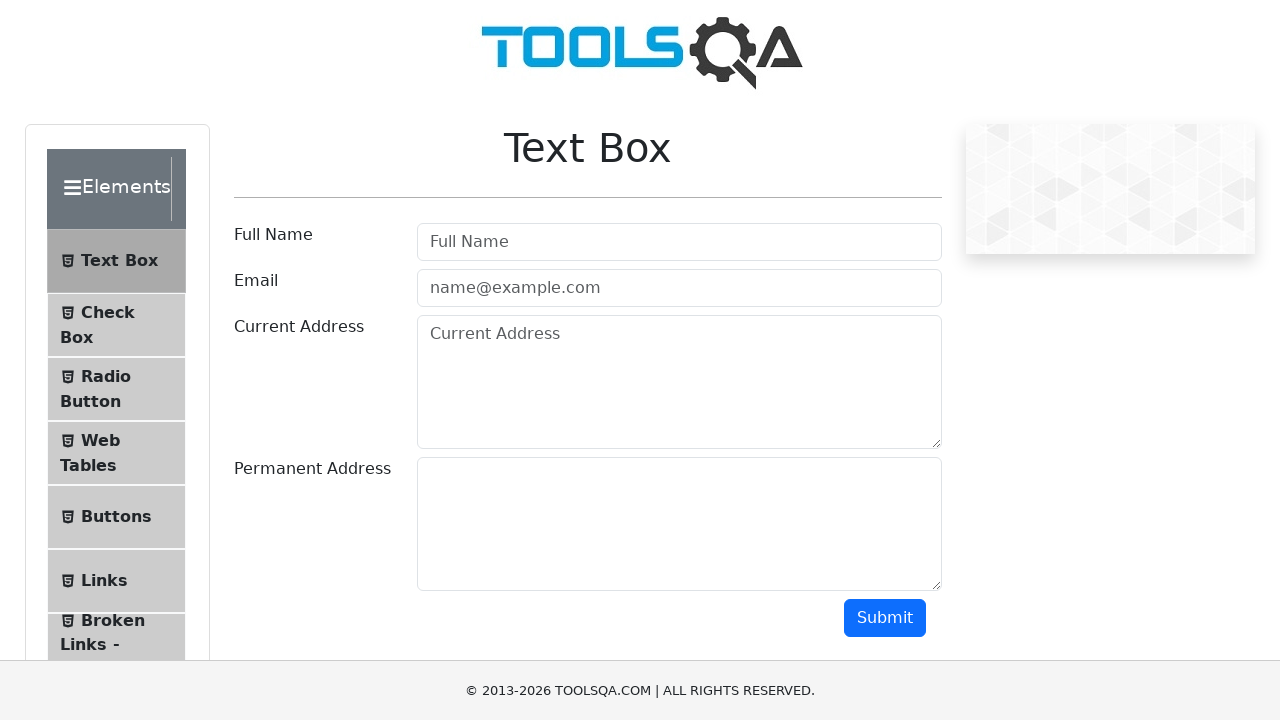

Filled full name field with 'Jon Doe' on #userName
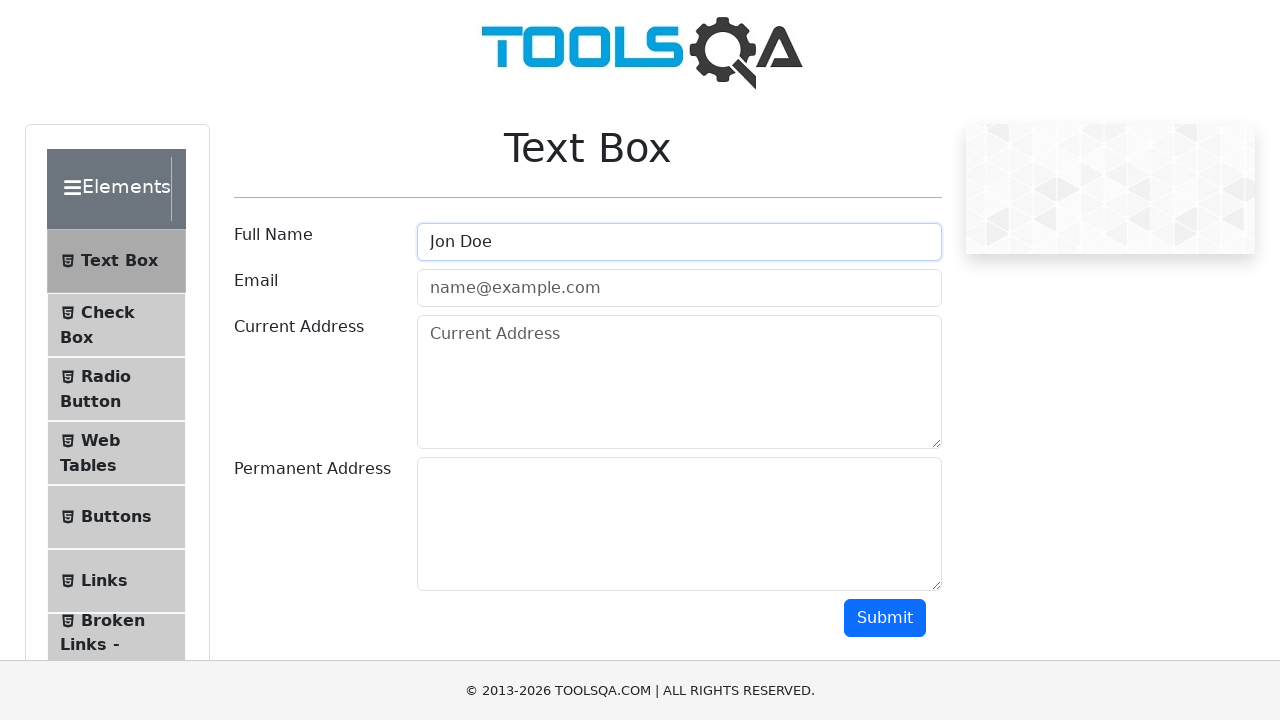

Filled email field with 'name@example.com' on #userEmail
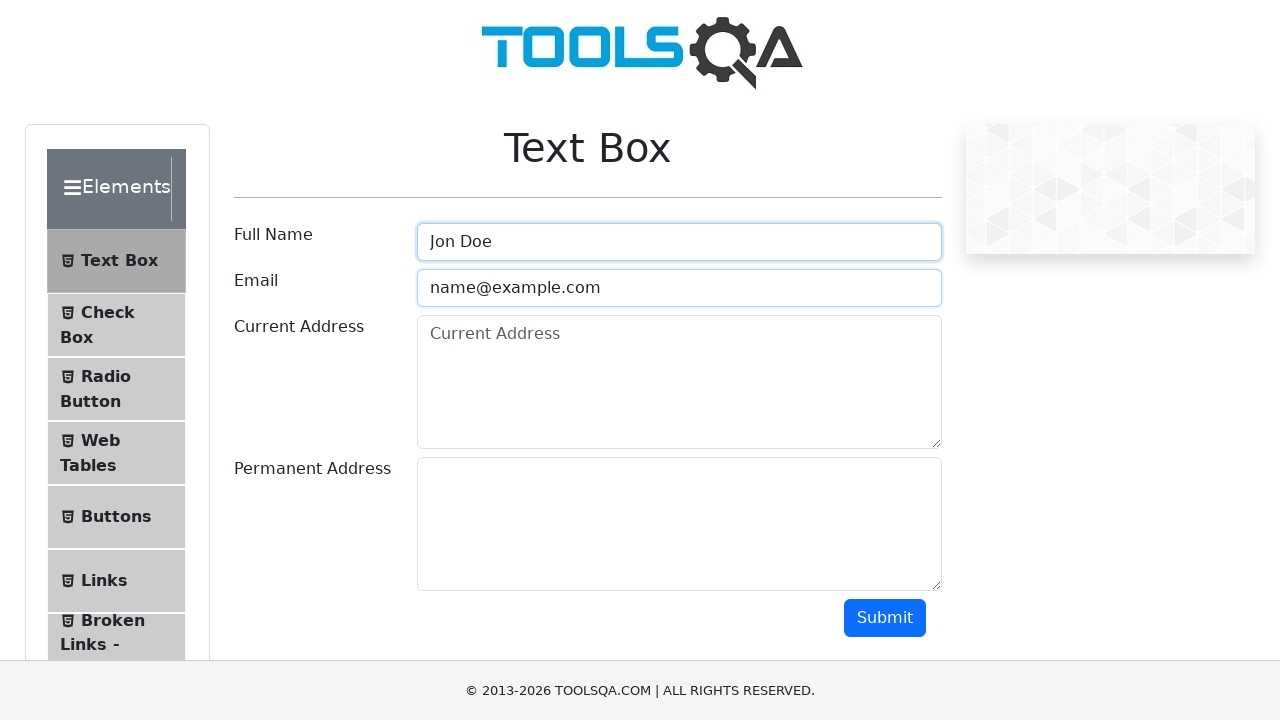

Filled current address field with 'current address' on #currentAddress
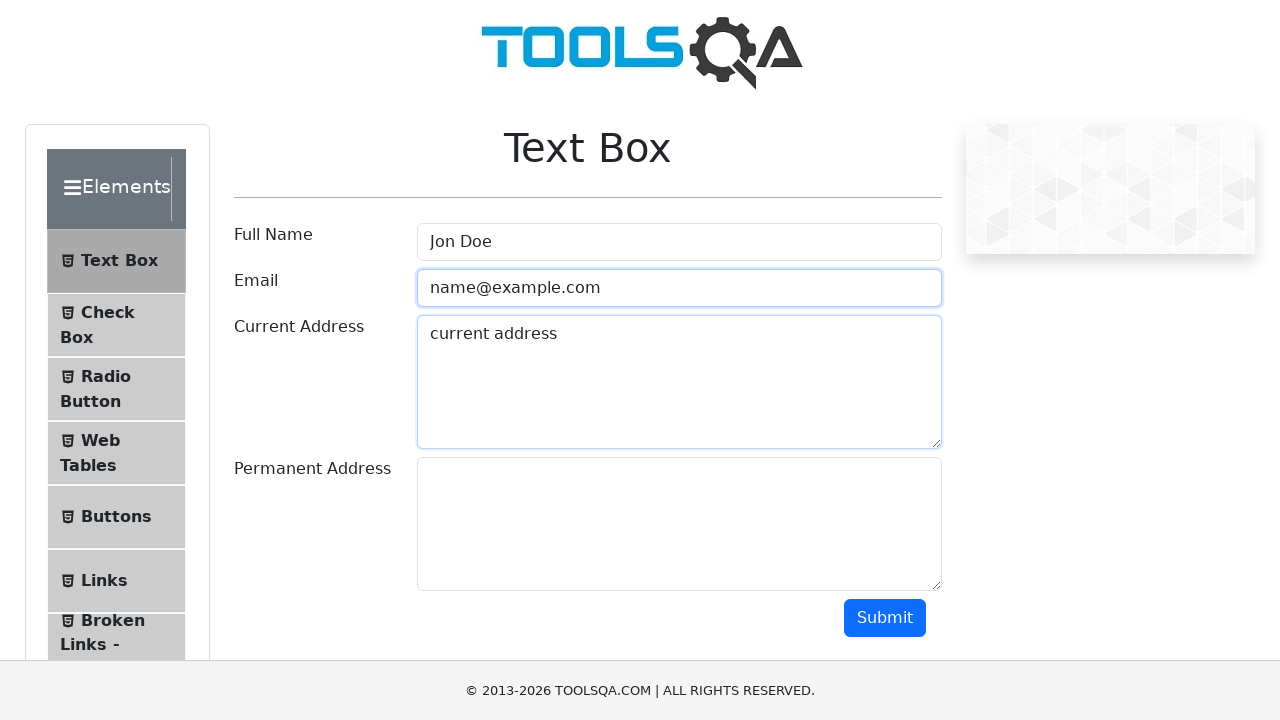

Filled permanent address field with 'your address' on #permanentAddress
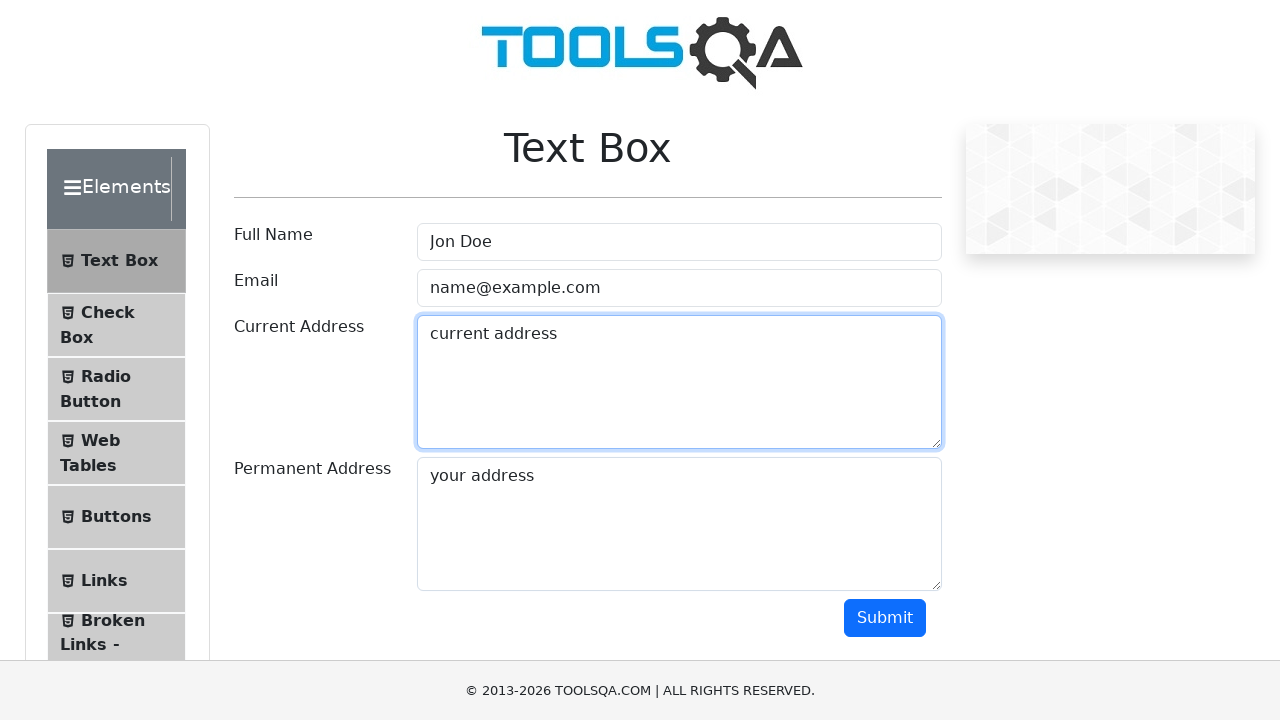

Clicked submit button to submit text box form at (885, 618) on #submit
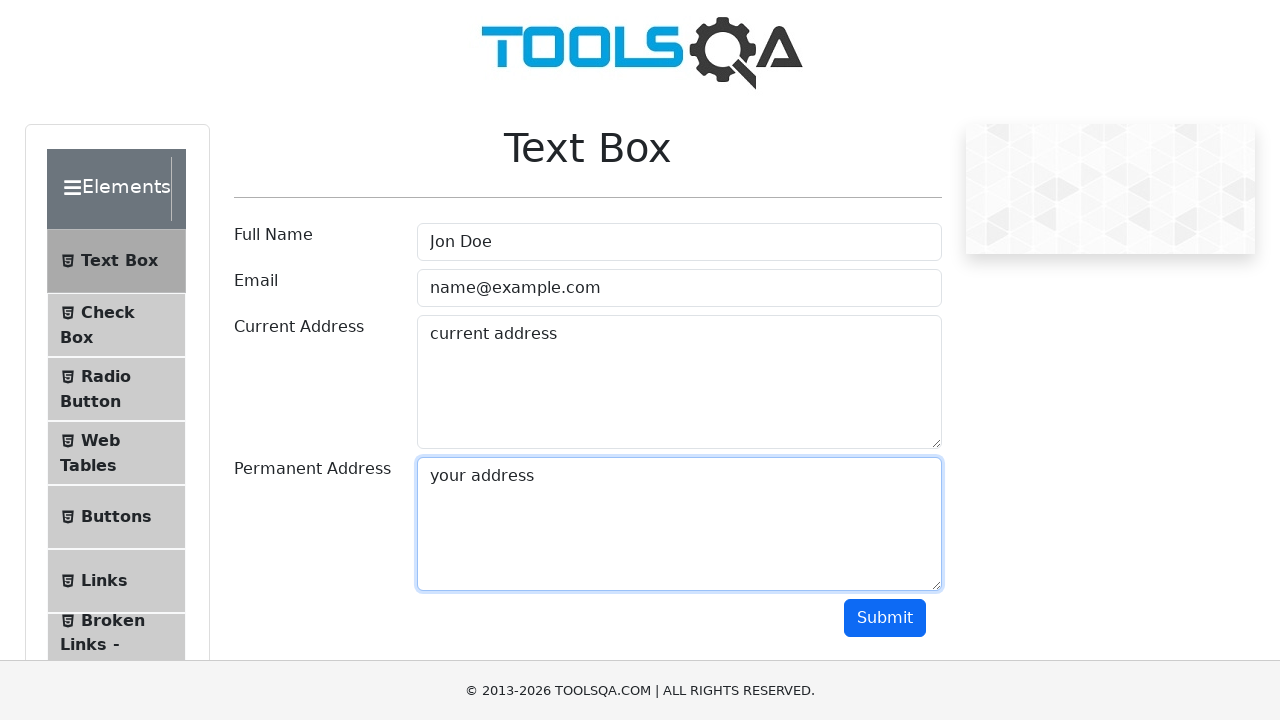

Output section loaded after form submission
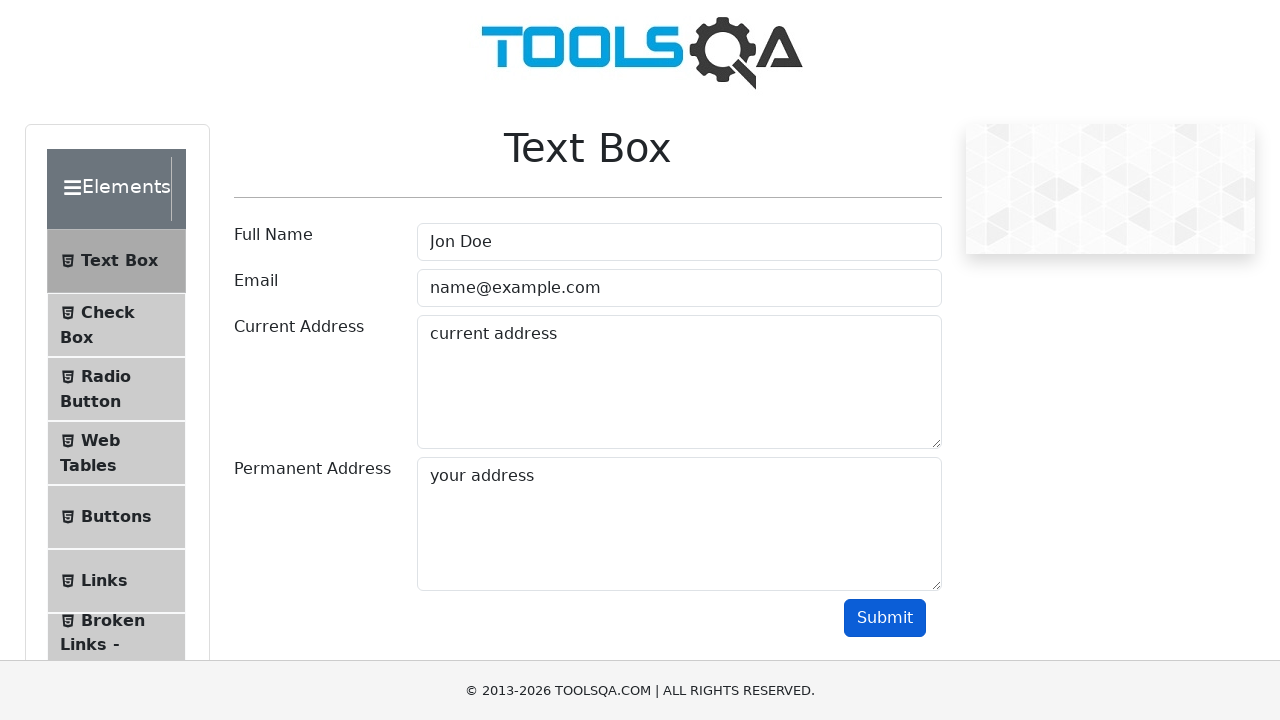

Verified output name field displays 'Name:Jon Doe'
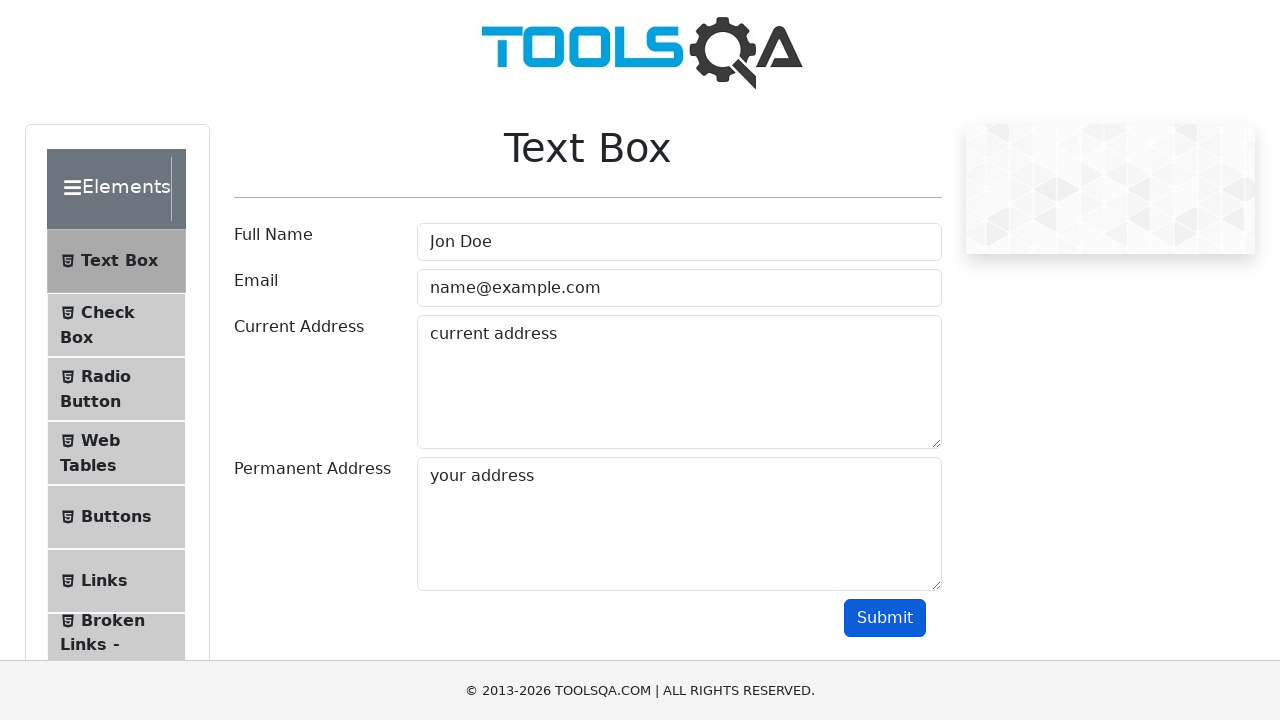

Verified output email field displays 'Email:name@example.com'
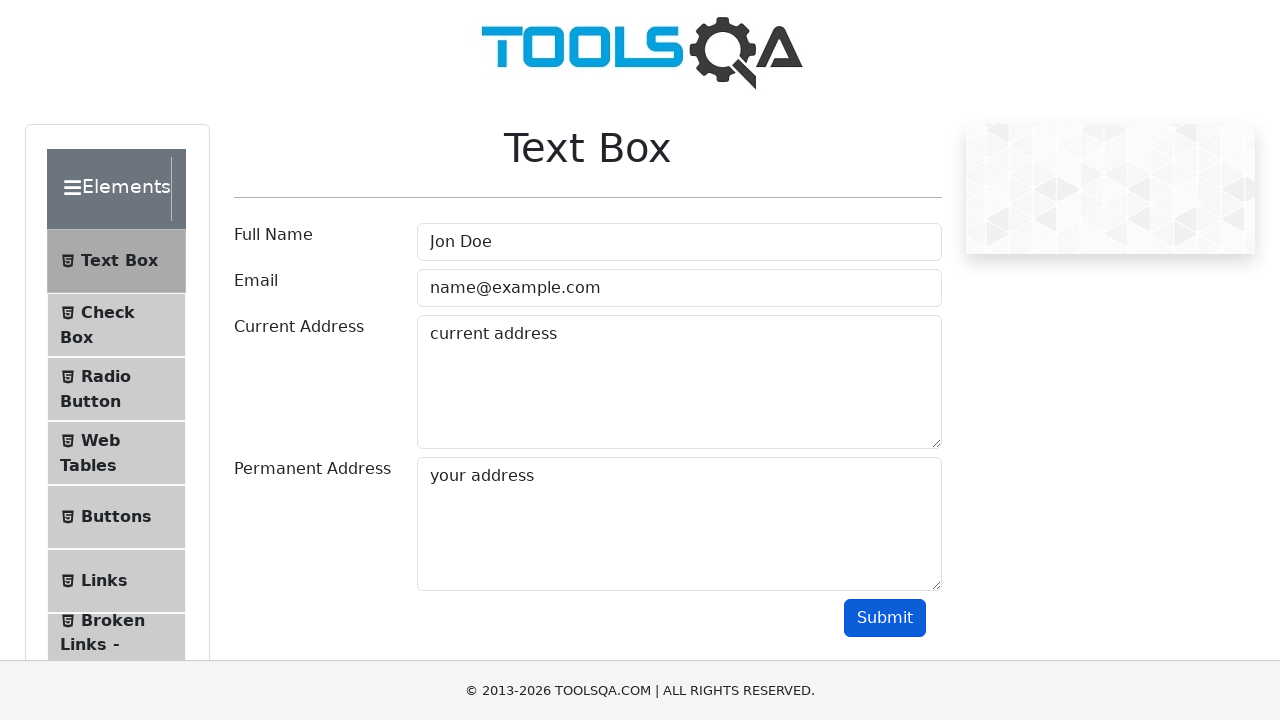

Verified output current address field displays 'Current Address :current address'
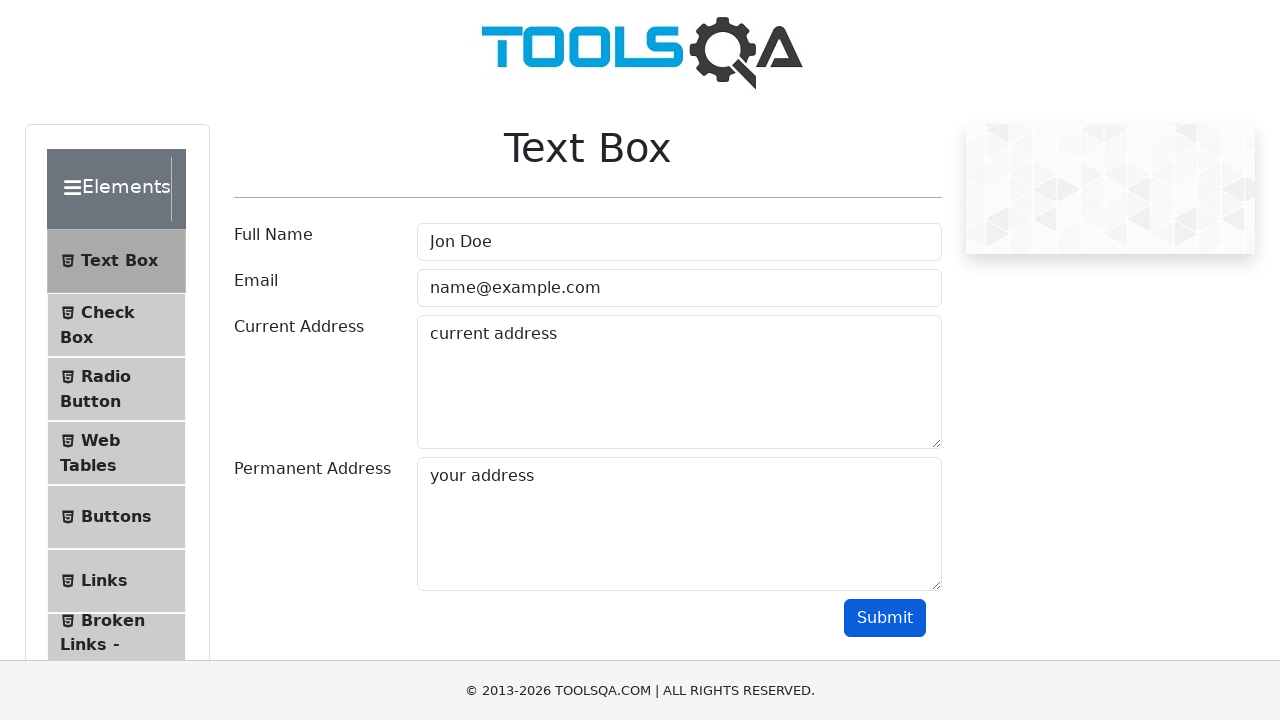

Verified output permanent address field displays 'Permananet Address :your address'
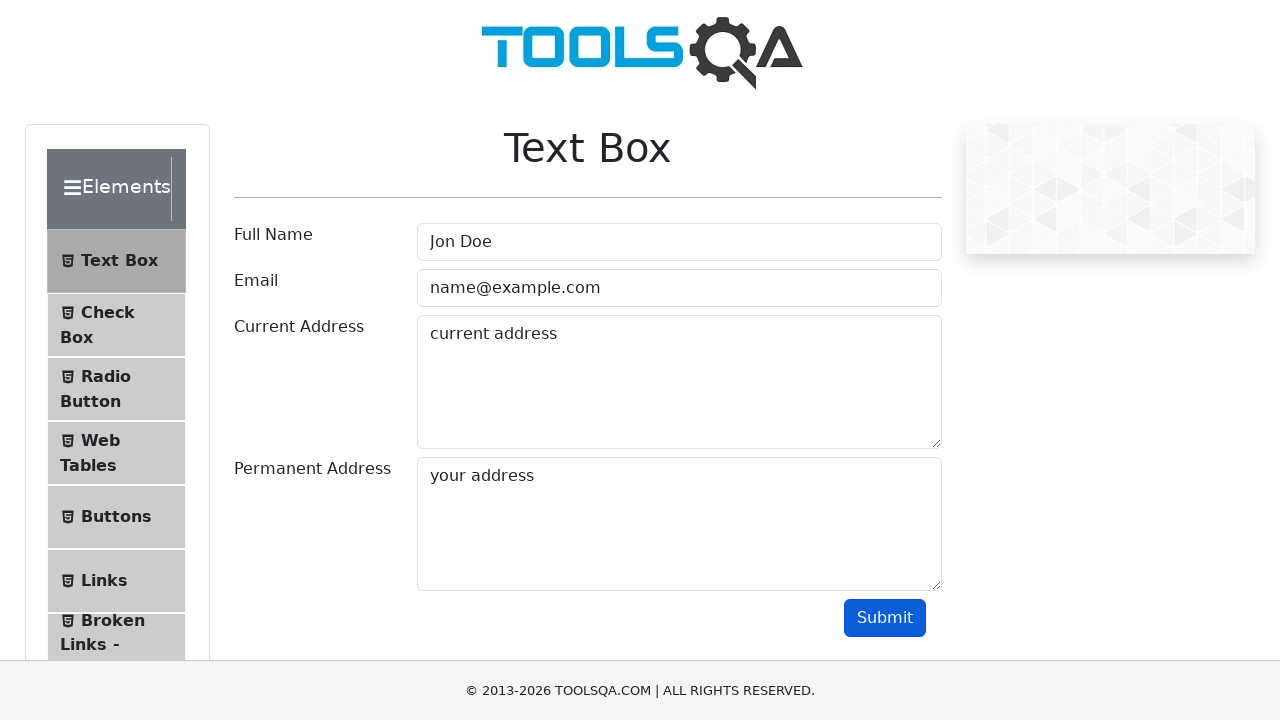

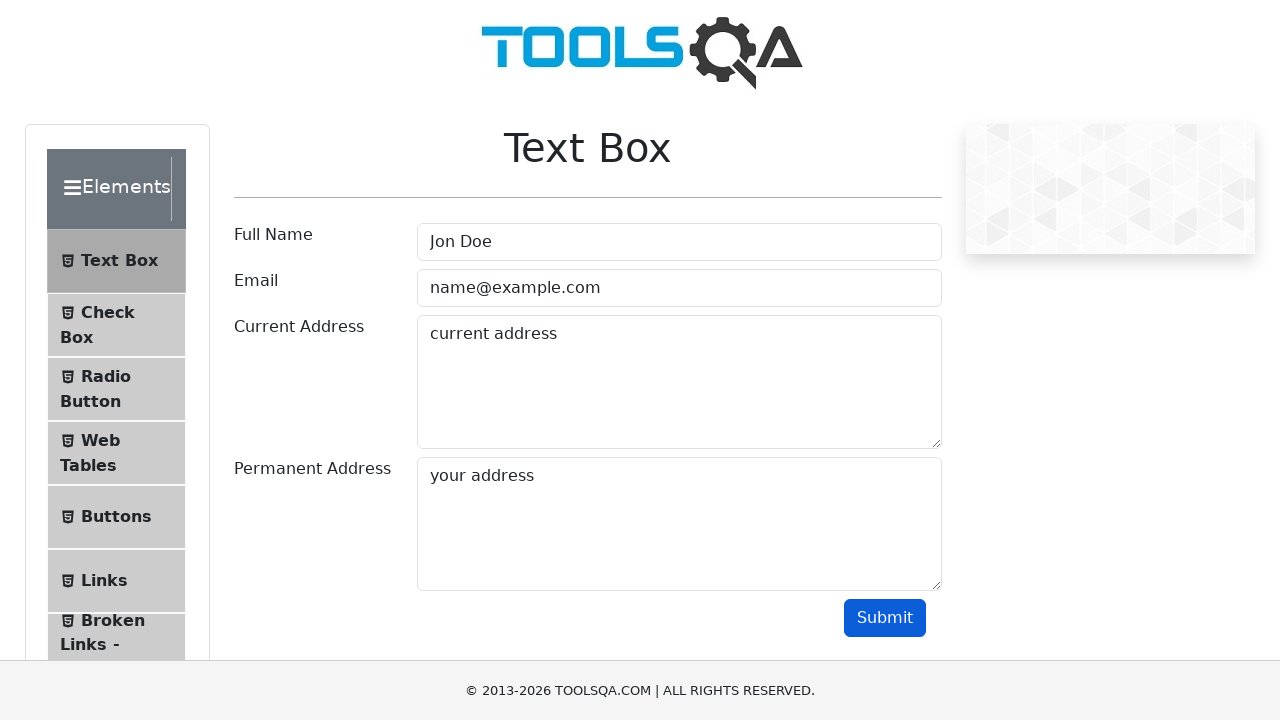